Navigates to the Applitools demo application page and clicks the login button to verify the page transitions to the app window.

Starting URL: https://demo.applitools.com

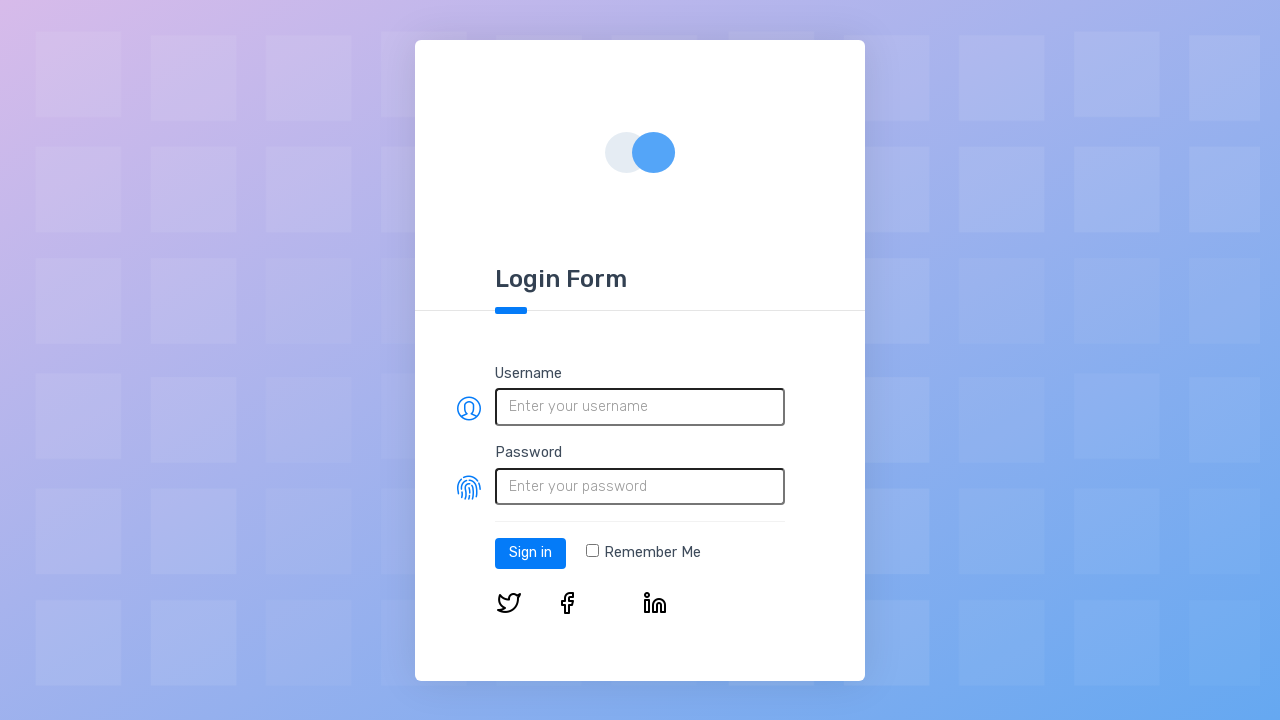

Navigated to Applitools demo application page
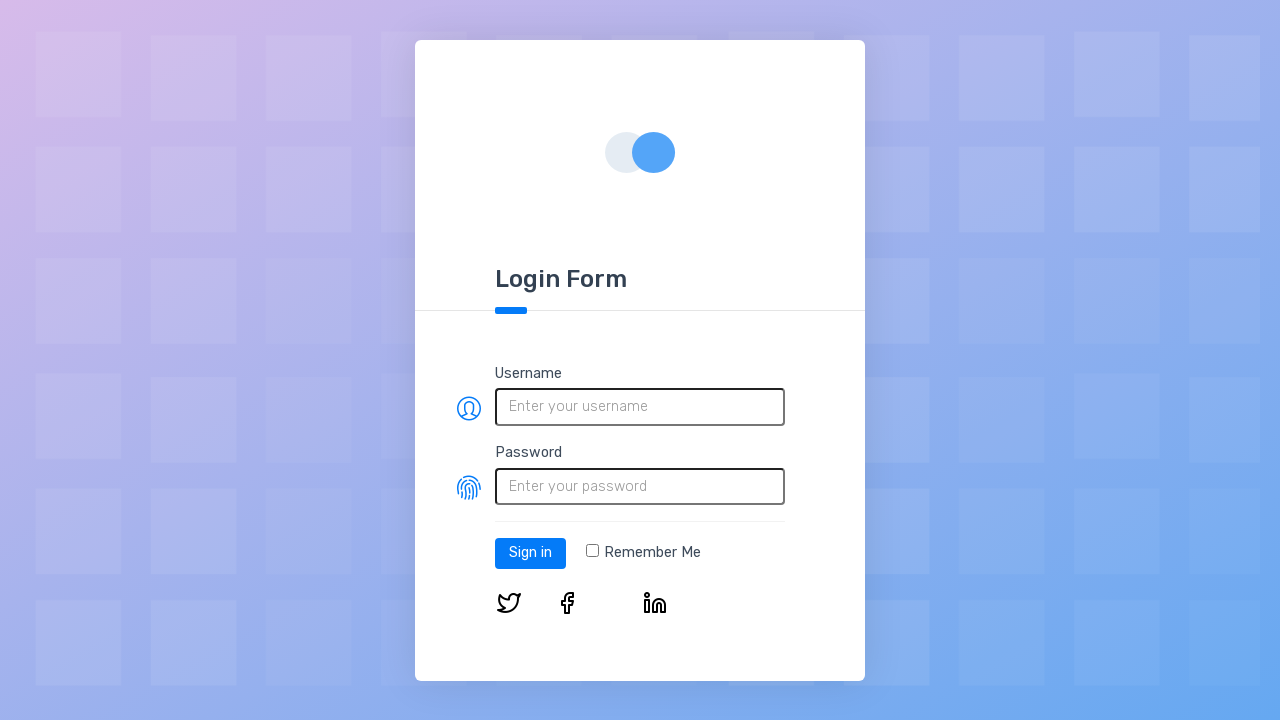

Clicked the login button at (530, 553) on #log-in
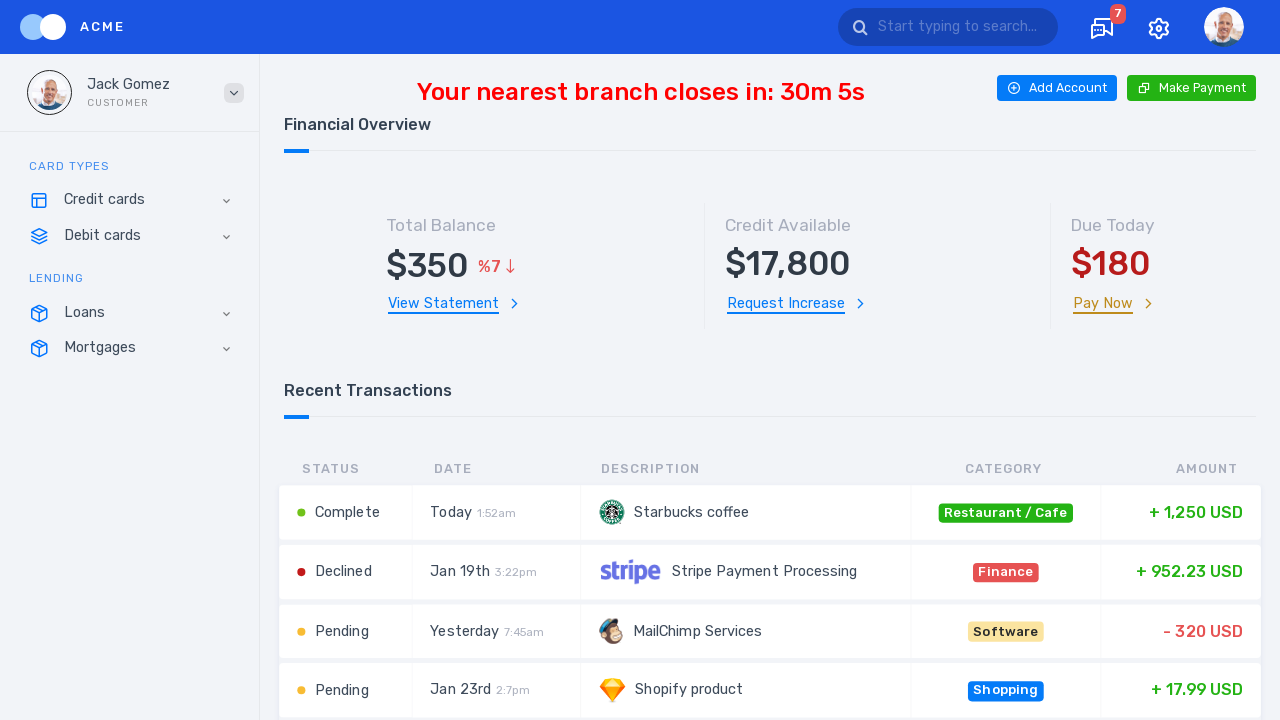

App window loaded after login, network idle achieved
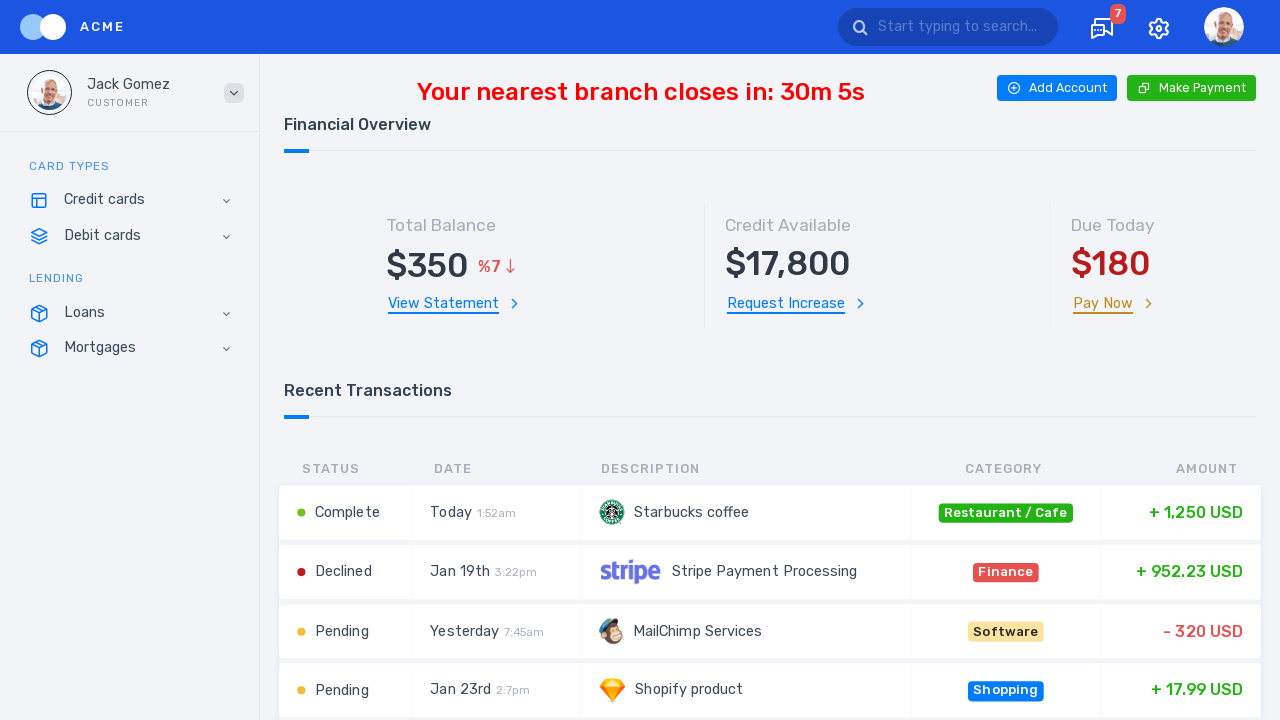

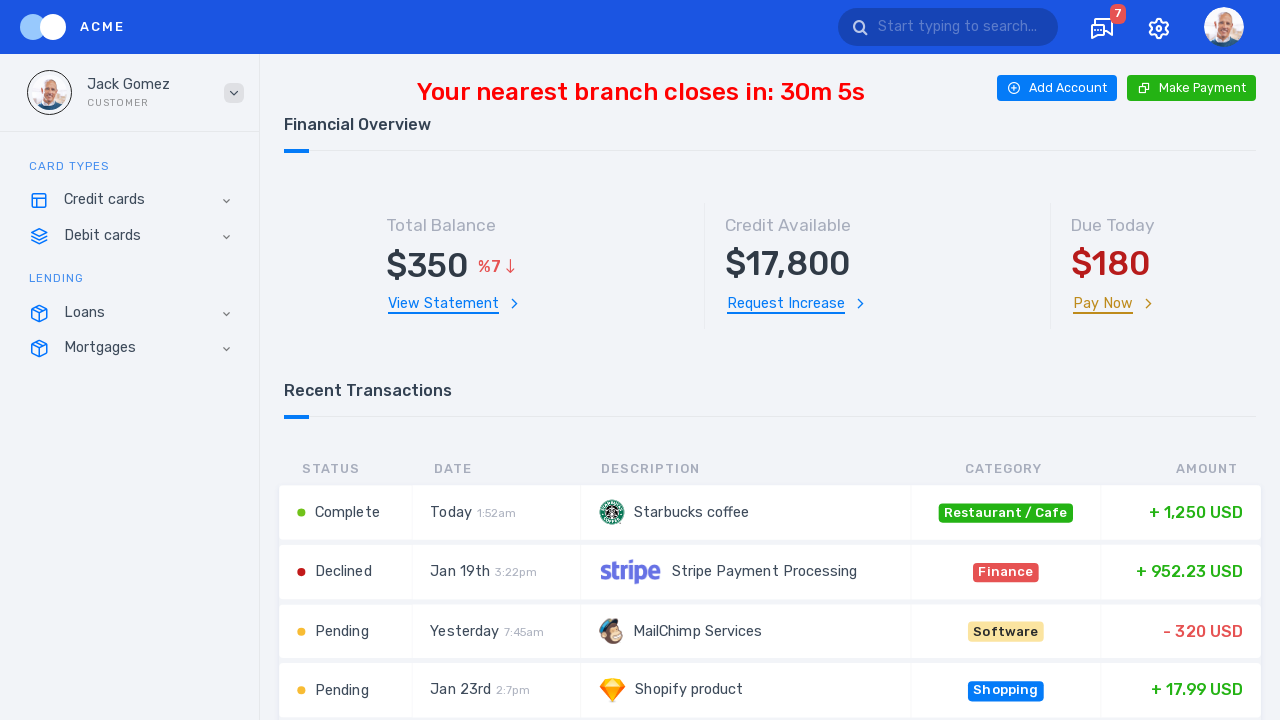